Tests form validation by submitting the practice form without filling required fields and verifying that mandatory field indicators are shown.

Starting URL: https://demoqa.com/

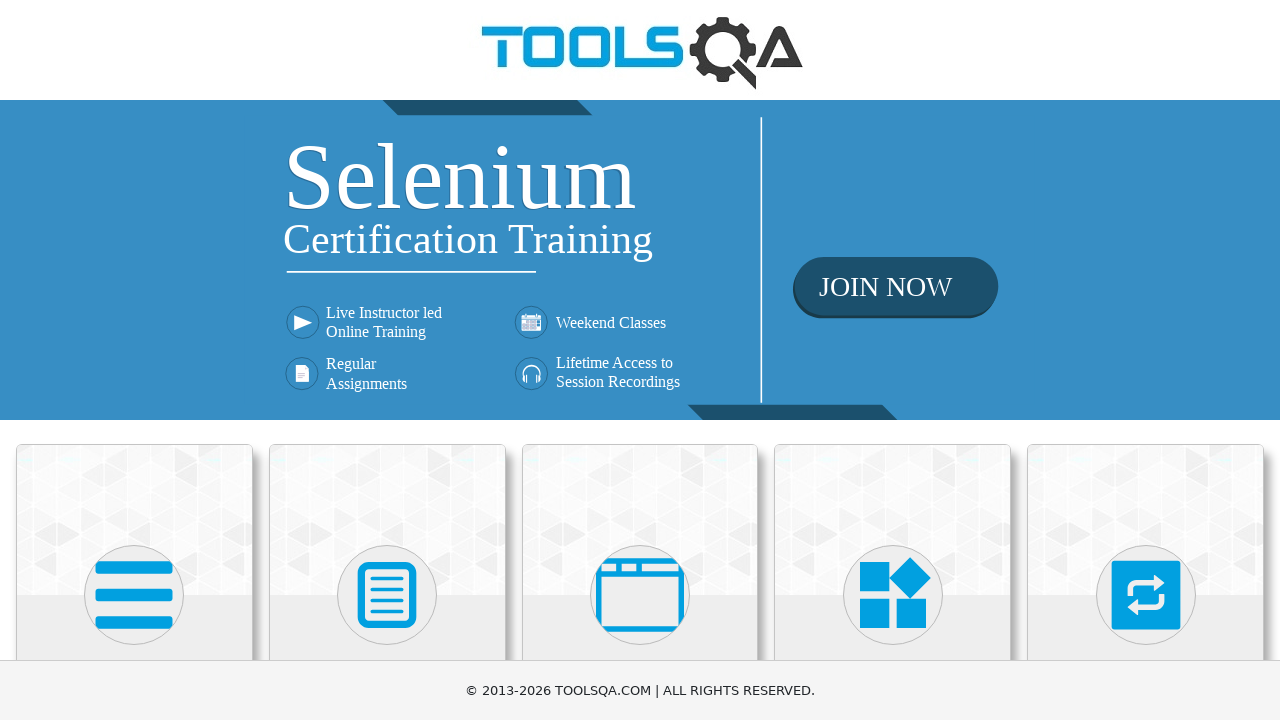

Clicked on Forms card on homepage at (387, 360) on text=Forms
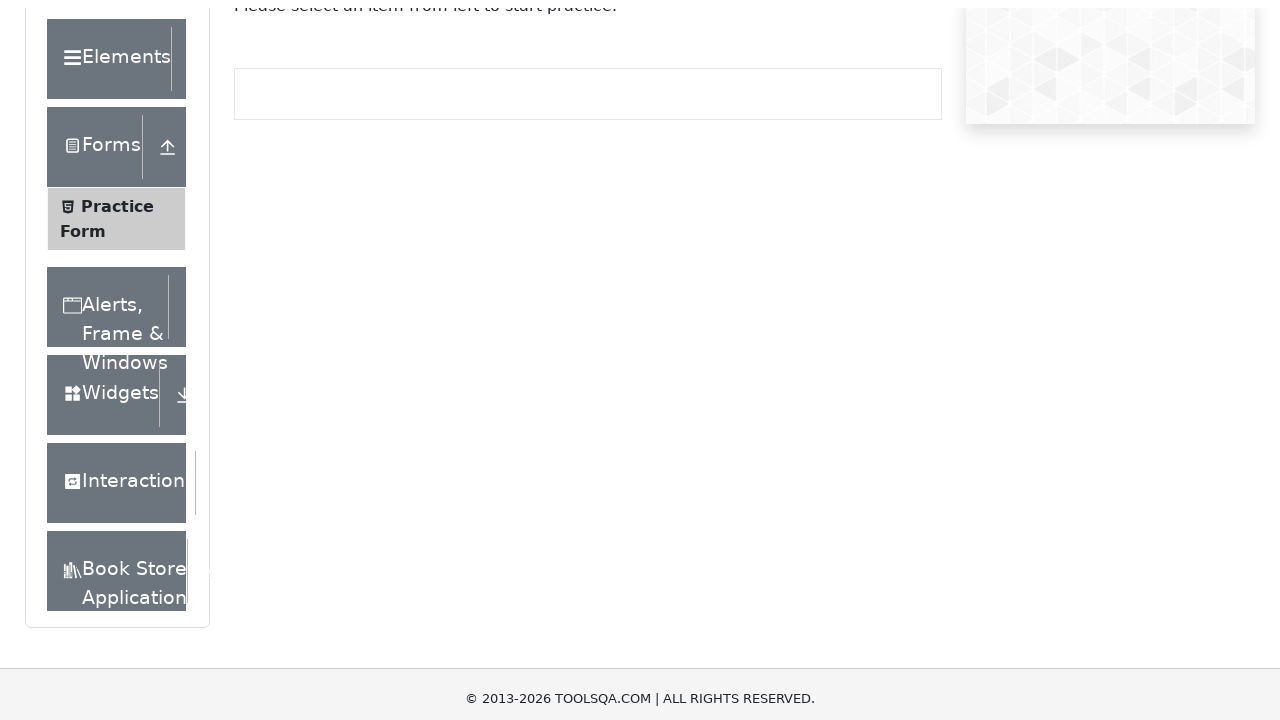

Clicked on Practice Form in the sidebar at (117, 336) on text=Practice Form
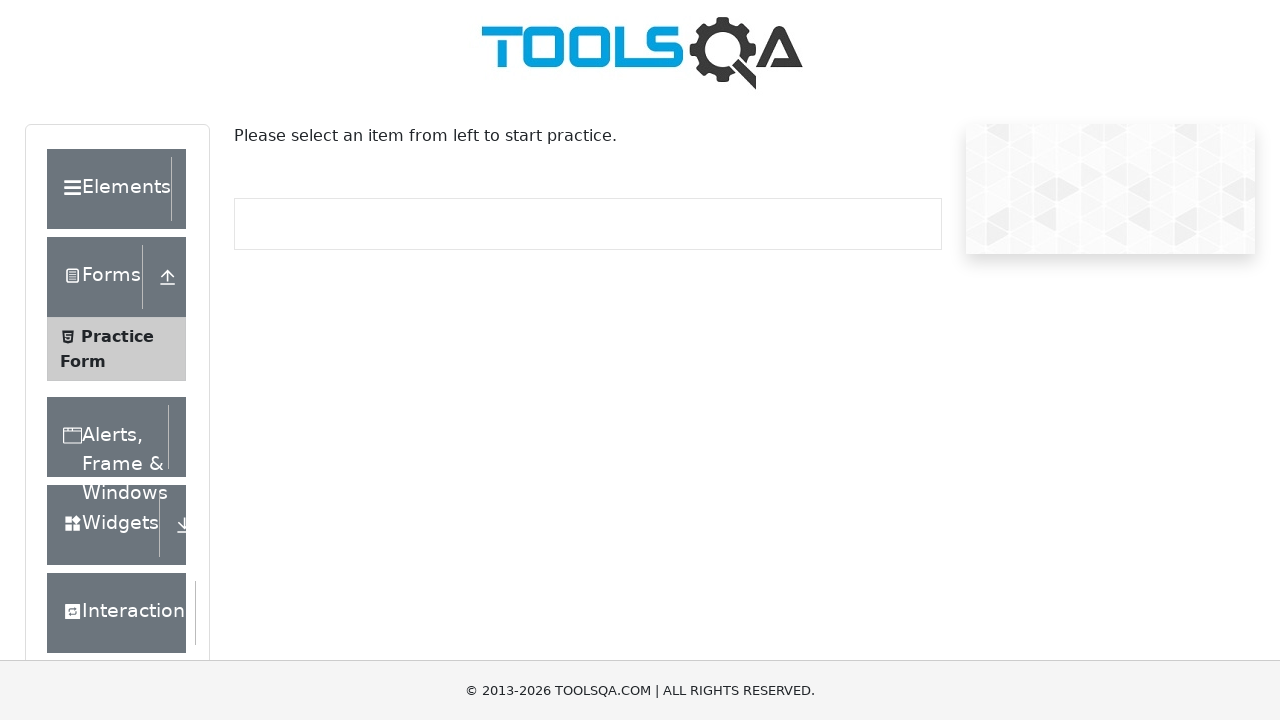

Clicked submit button without filling any required fields at (885, 499) on #submit
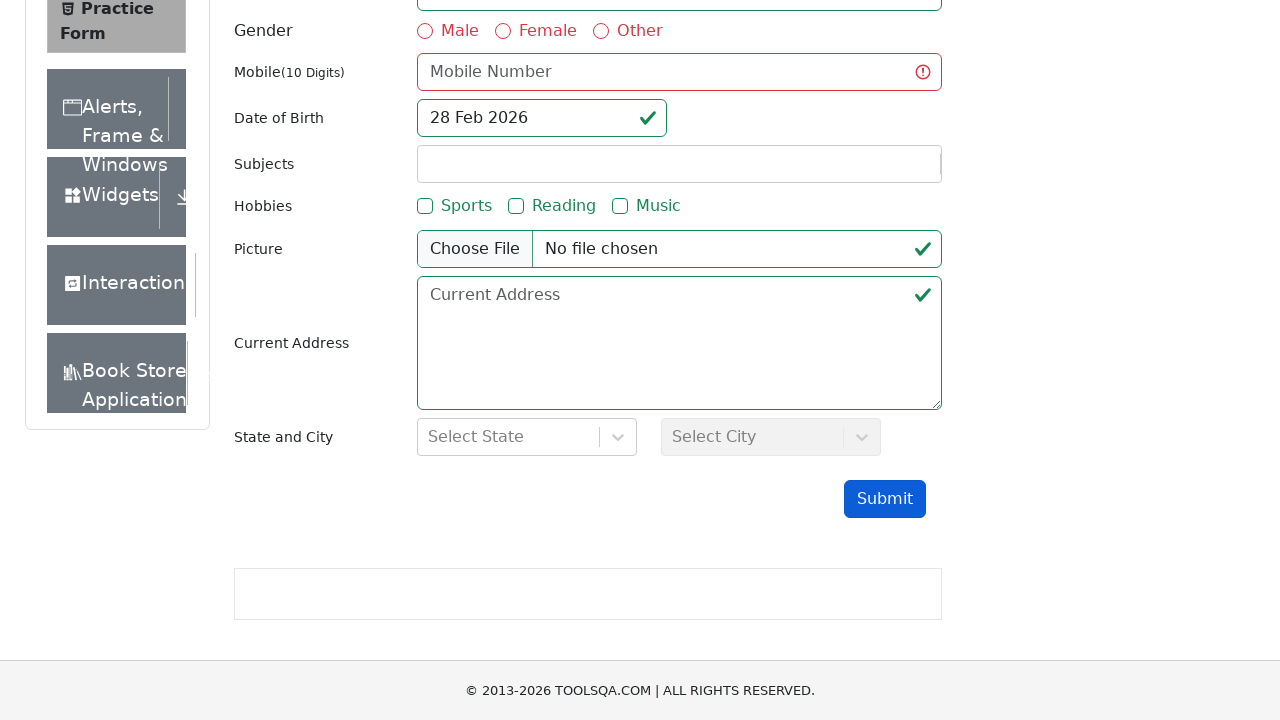

Verified first name field shows validation error with red border
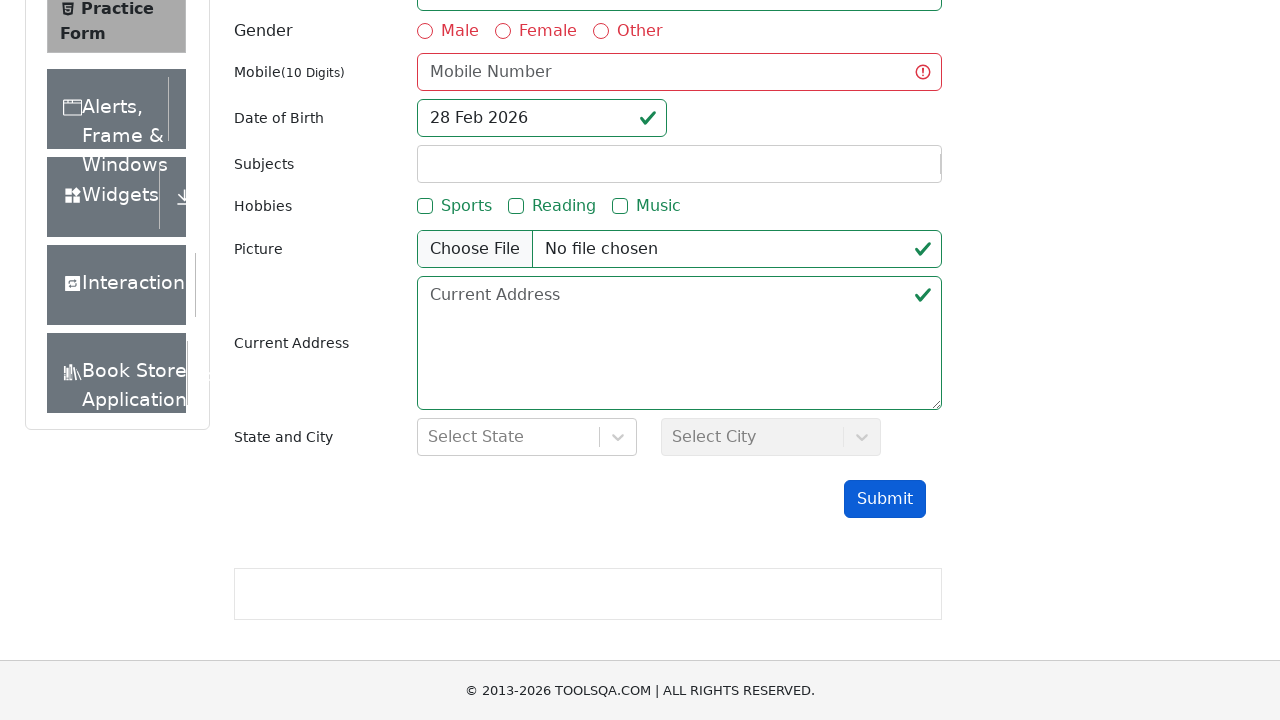

Verified last name field shows validation error with red border
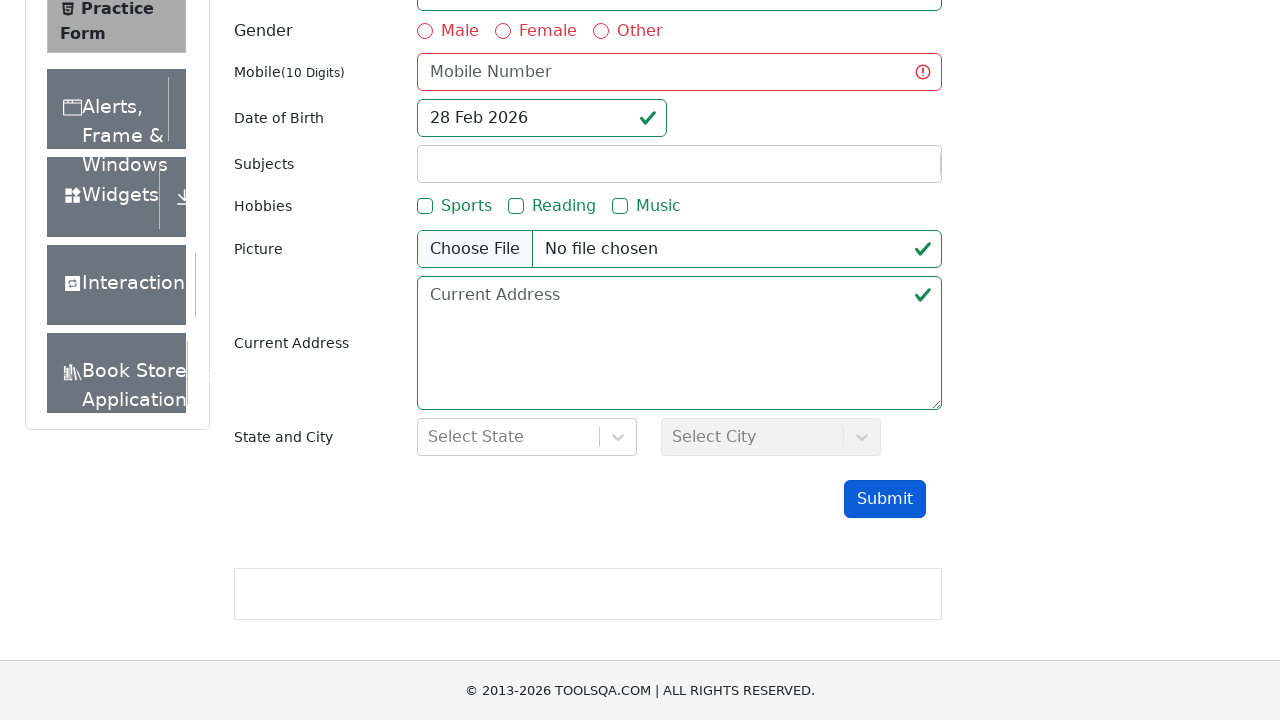

Located gender radio button group for validation check
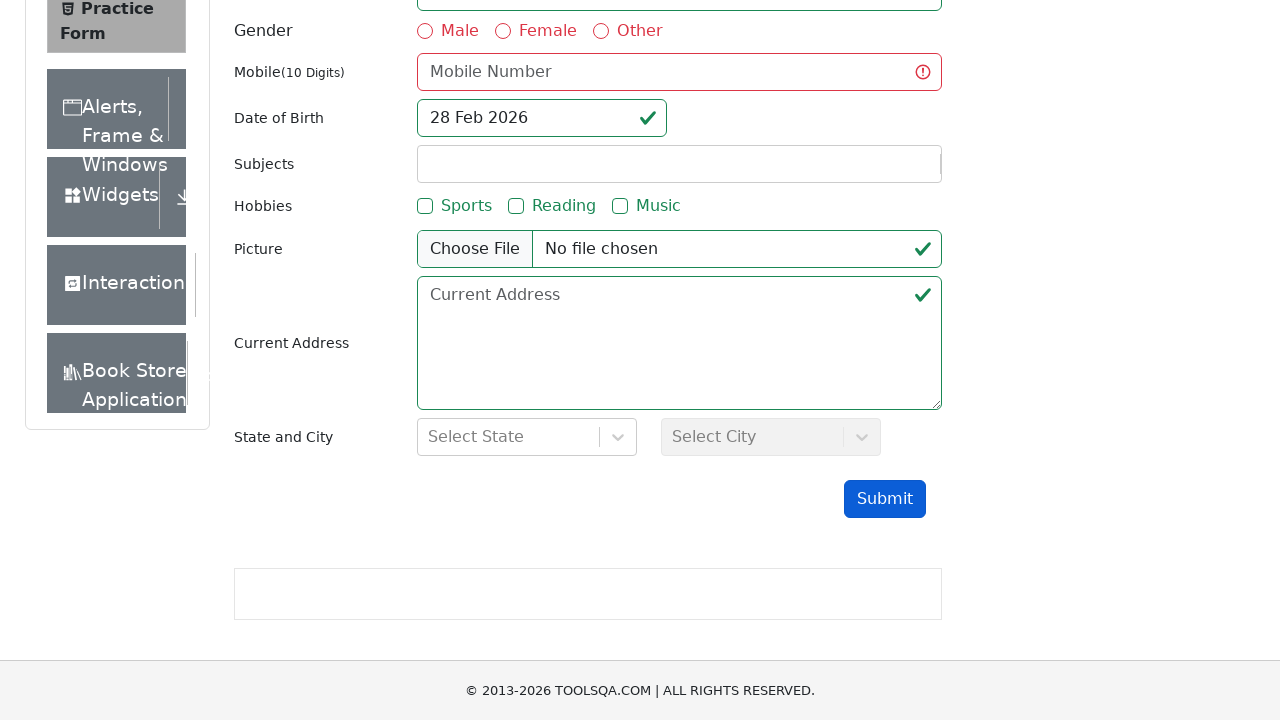

Waited 500ms for validation styles to fully apply
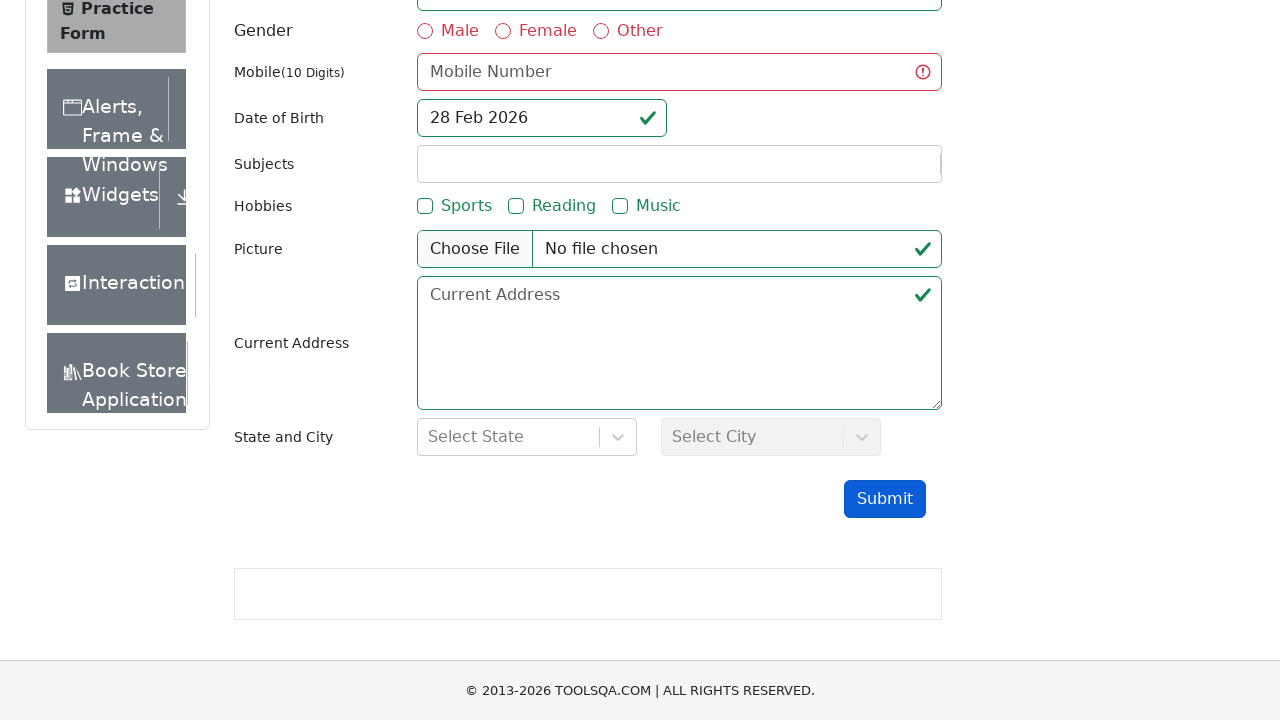

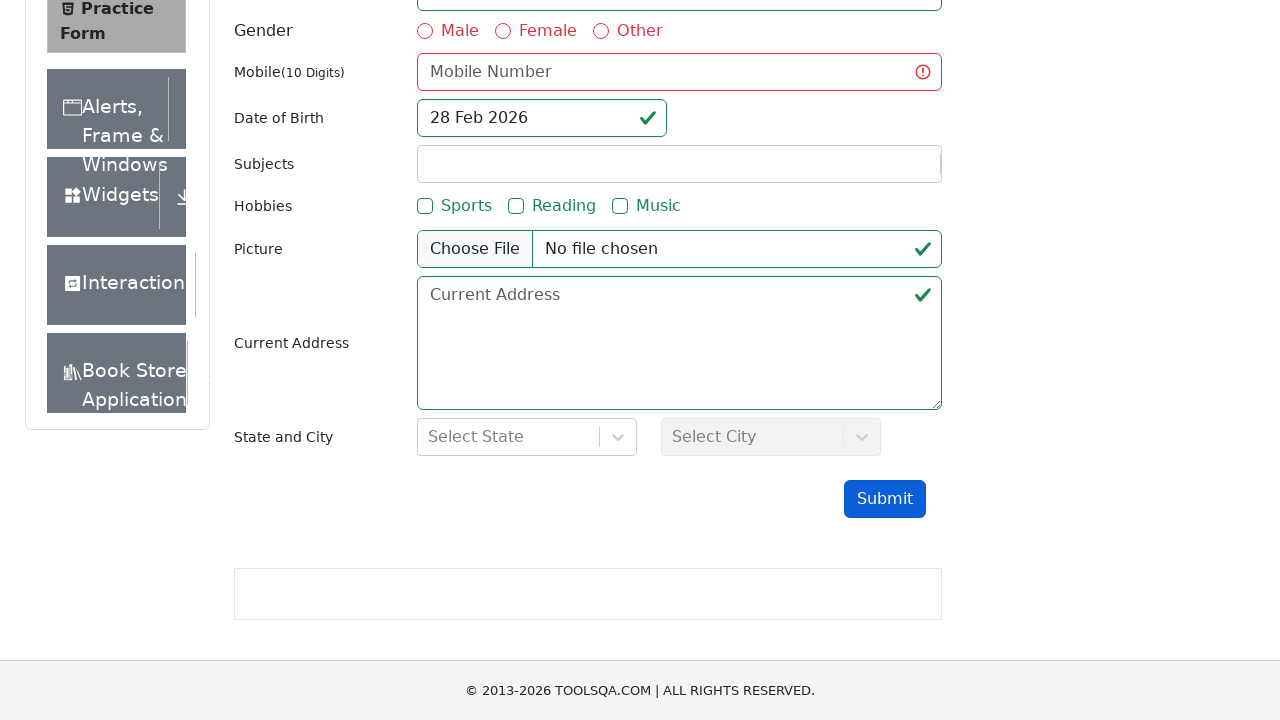